Tests simple alert functionality by triggering an alert and accepting it

Starting URL: https://training-support.net/webelements/alerts

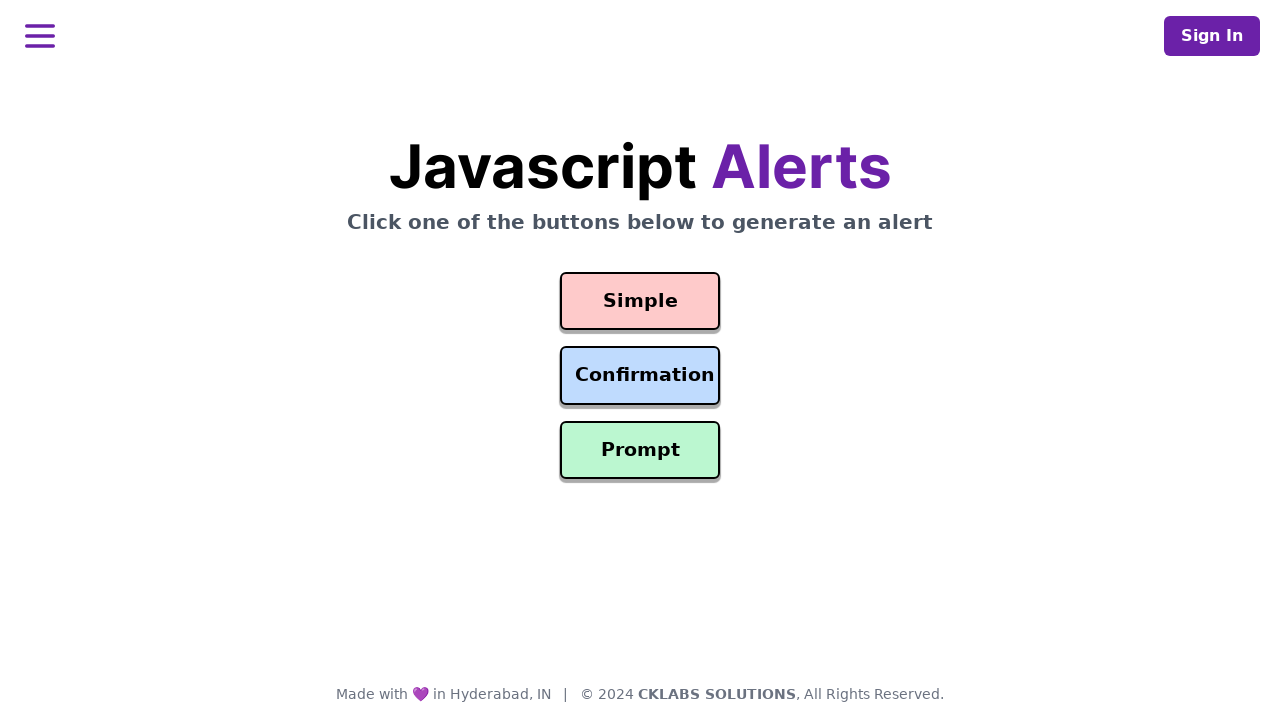

Clicked button to trigger simple alert at (640, 301) on #simple
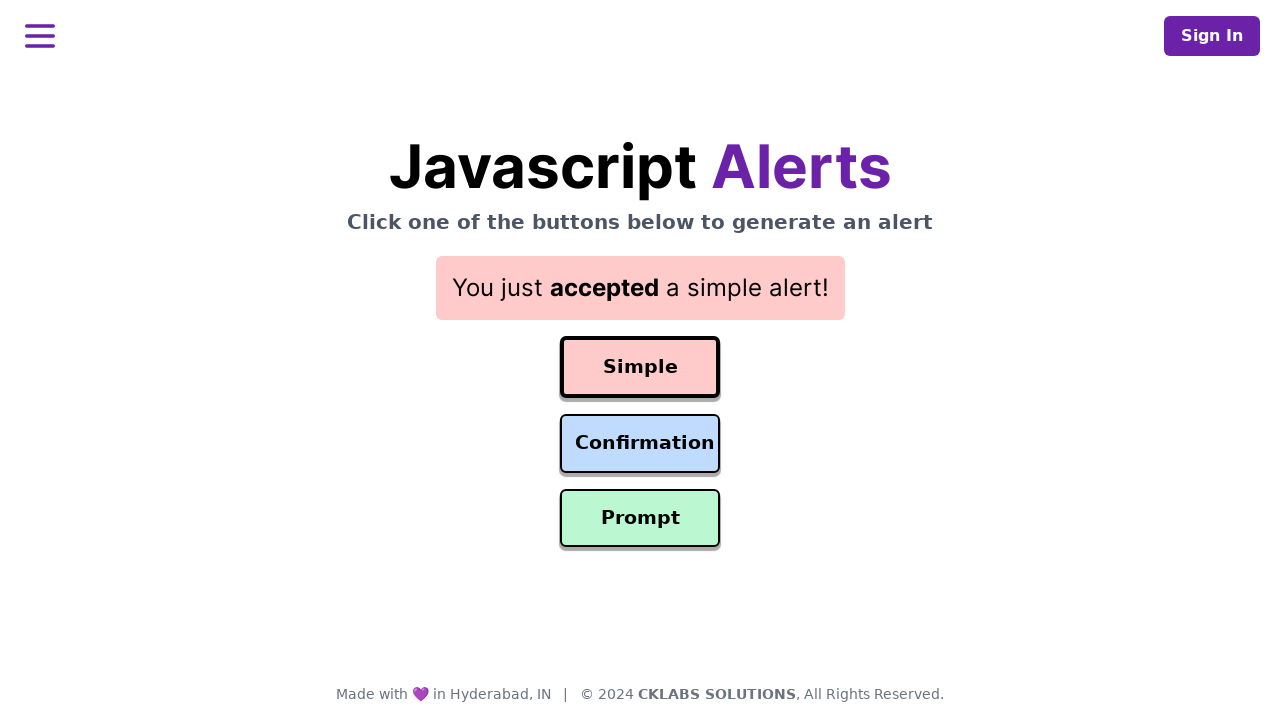

Set up dialog handler to accept alerts
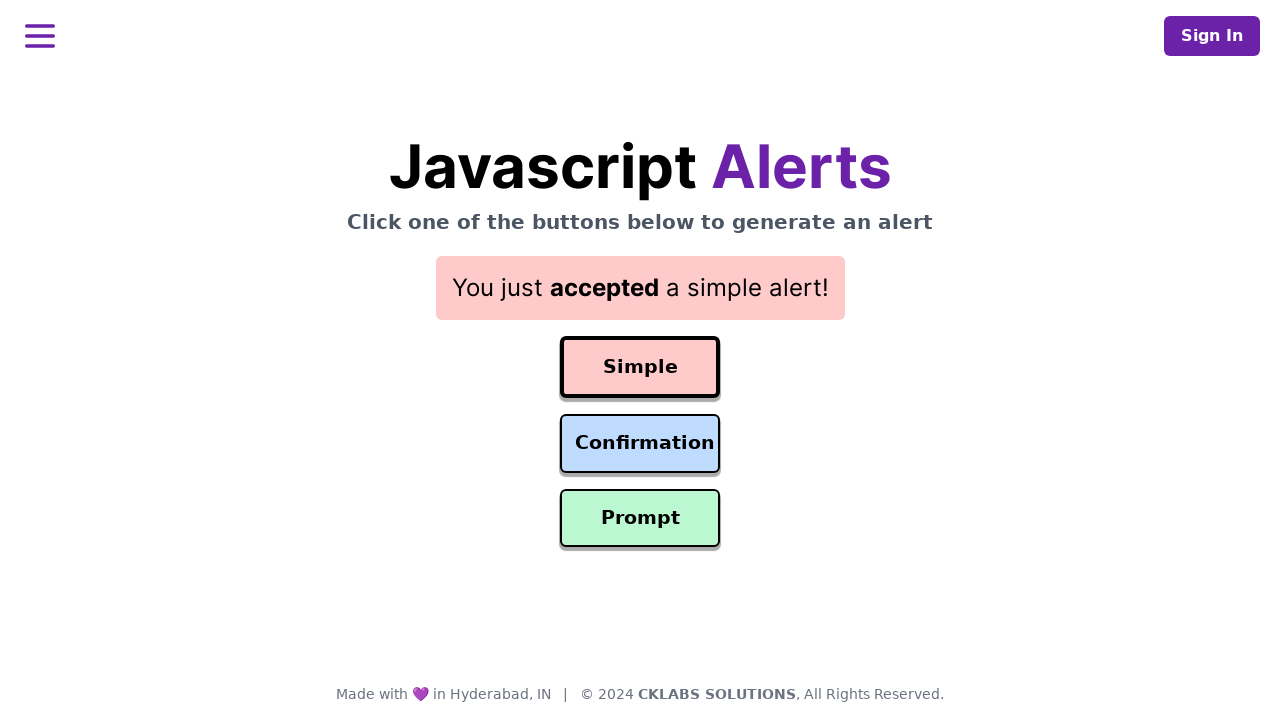

Triggered any pending dialogs
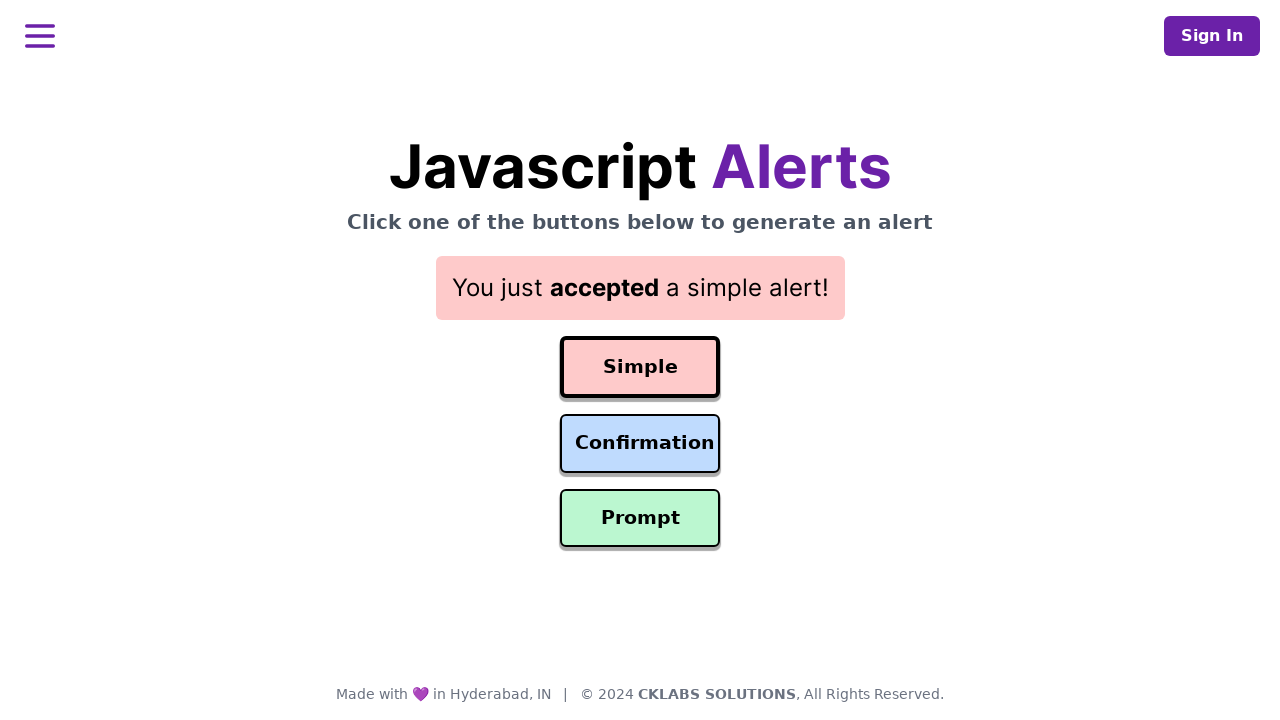

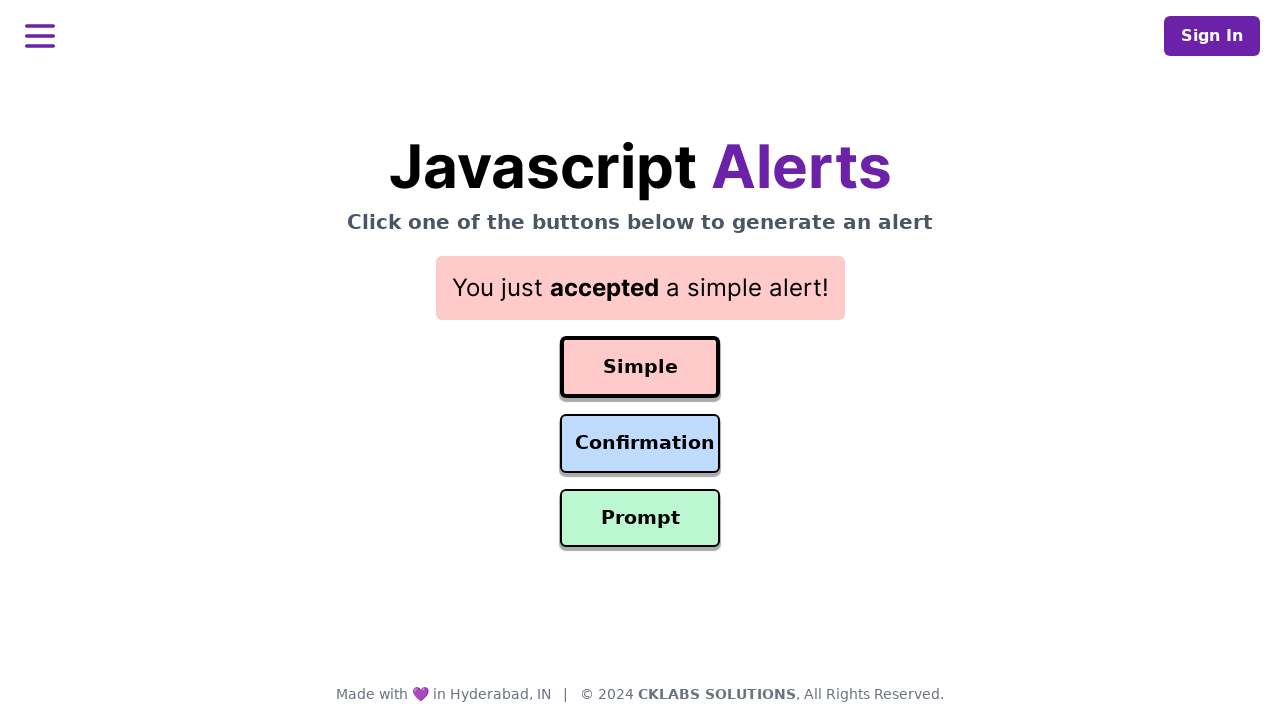